Tests dynamic loading by clicking start button and waiting for text to appear

Starting URL: https://the-internet.herokuapp.com/dynamic_loading/2

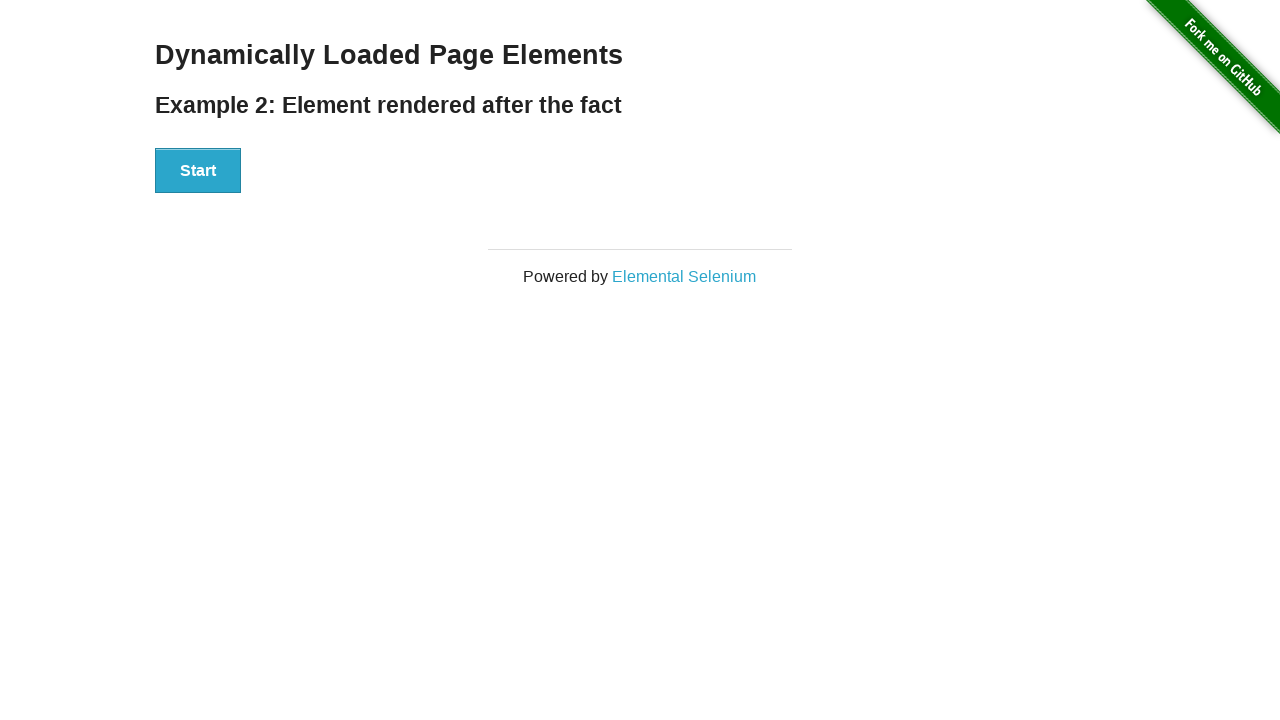

Clicked Start button to initiate dynamic loading at (198, 171) on xpath=//div[@id='start']/button[1]
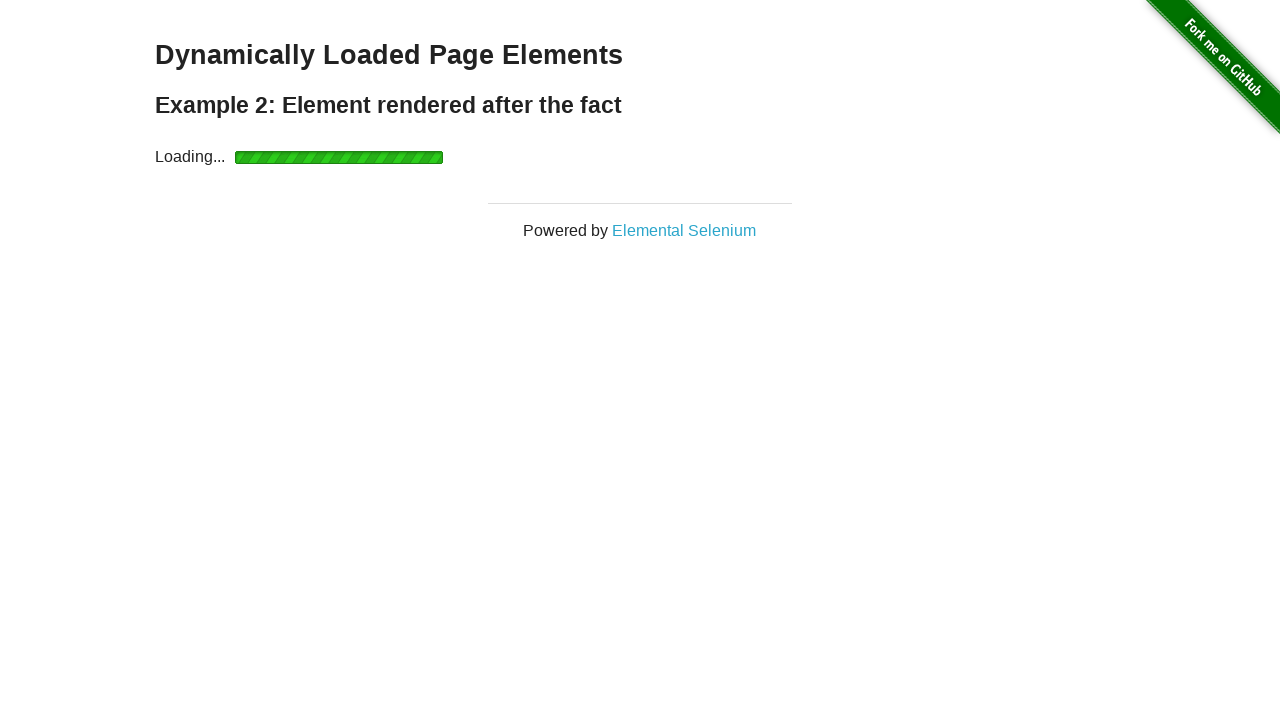

Dynamic loading completed and finish text appeared
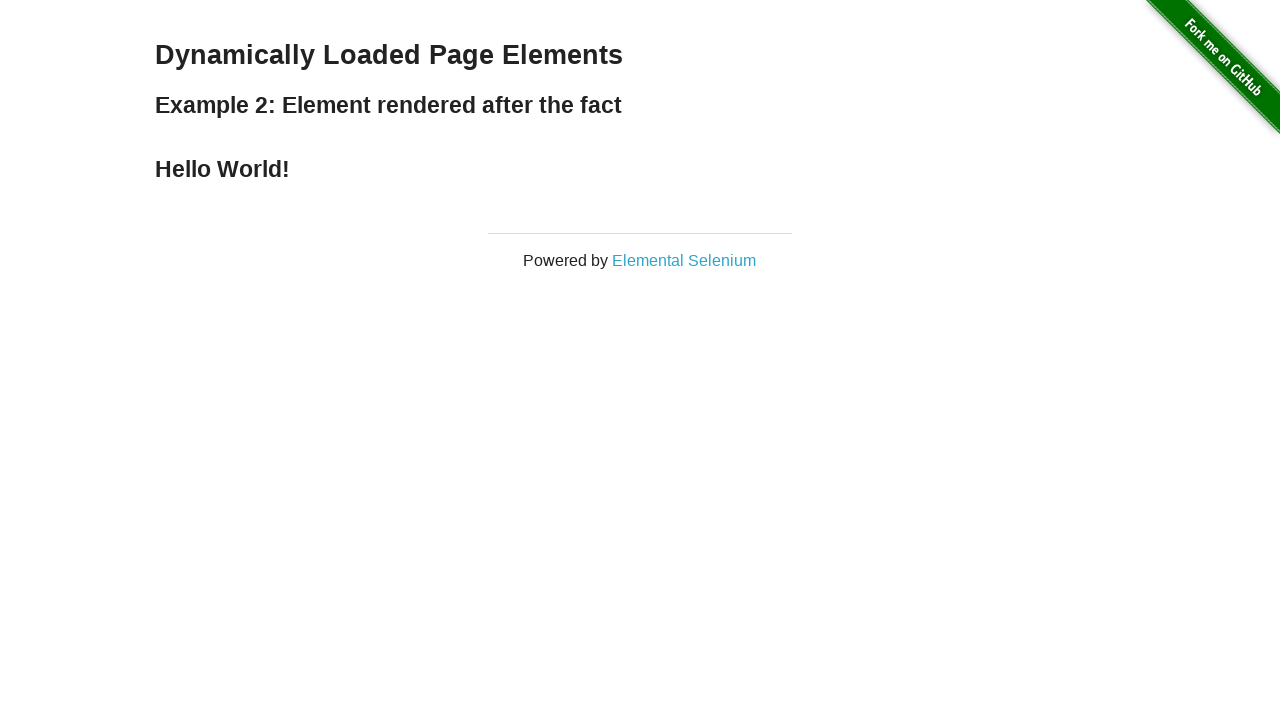

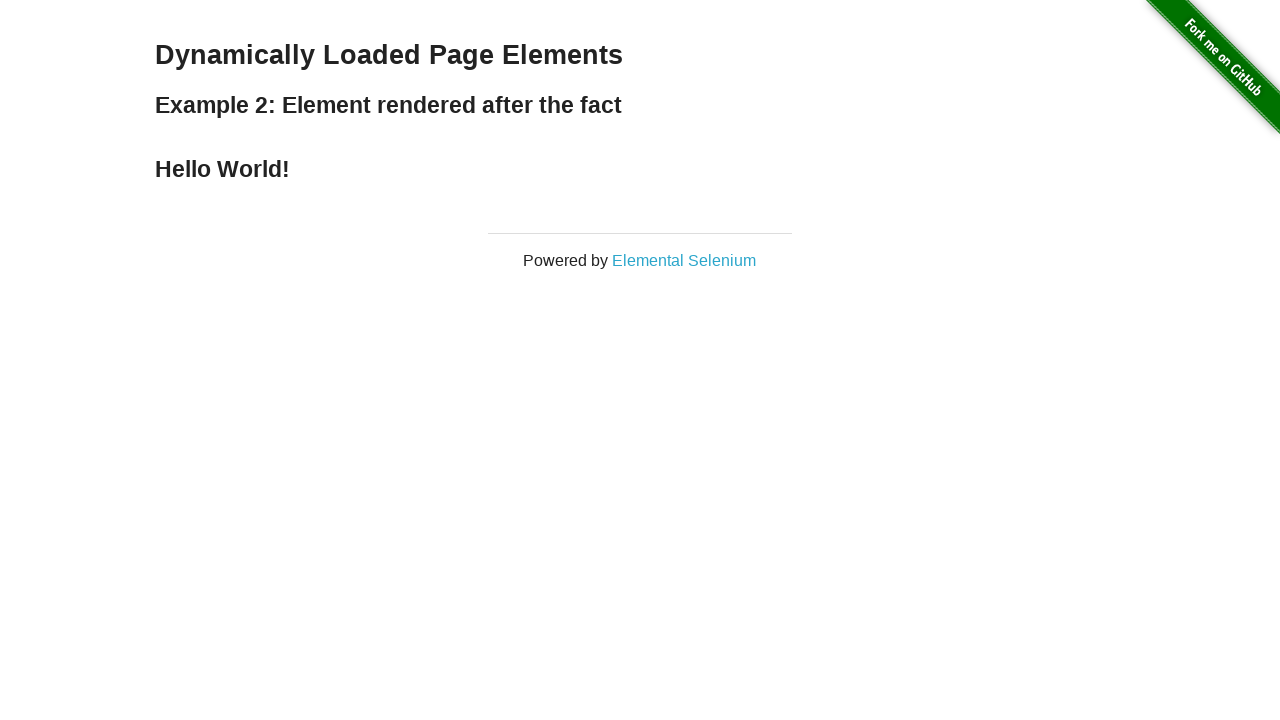